Tests file download functionality by navigating to a W3Schools example page, switching to an iframe, and clicking on a download link

Starting URL: https://www.w3schools.com/howto/tryit.asp?filename=tryhow_html_download_link2

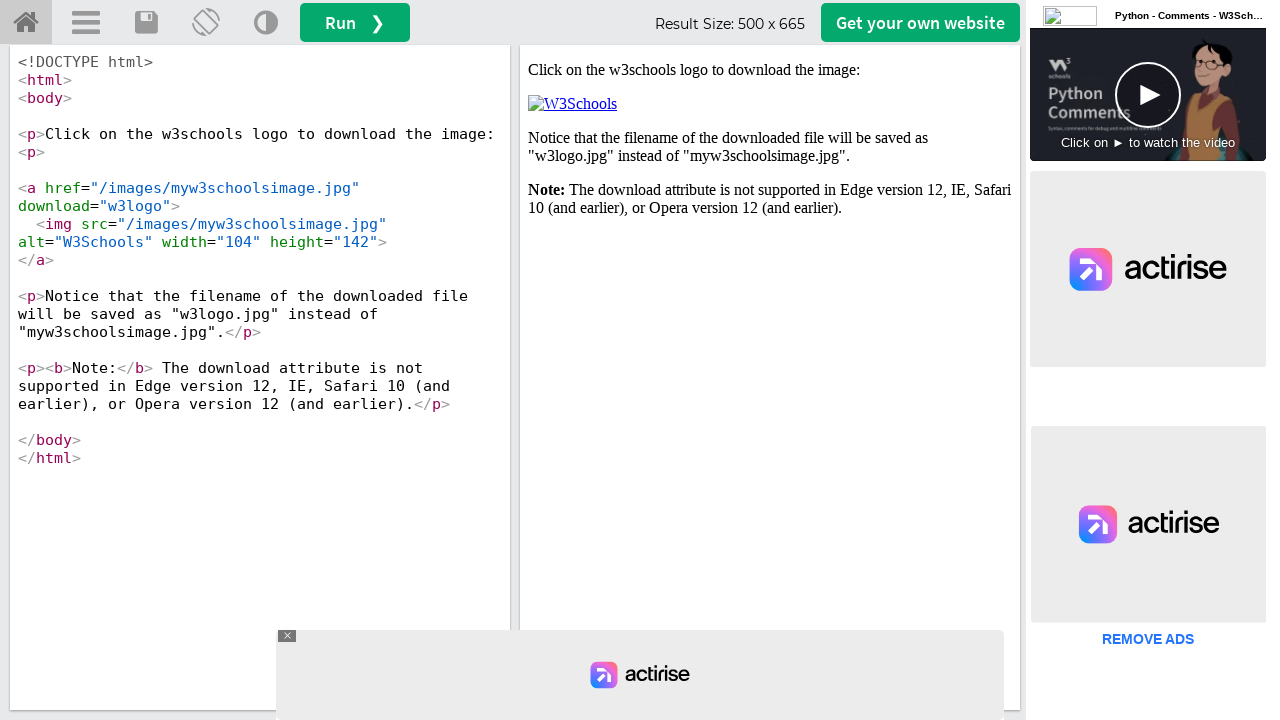

Located iframe containing download example
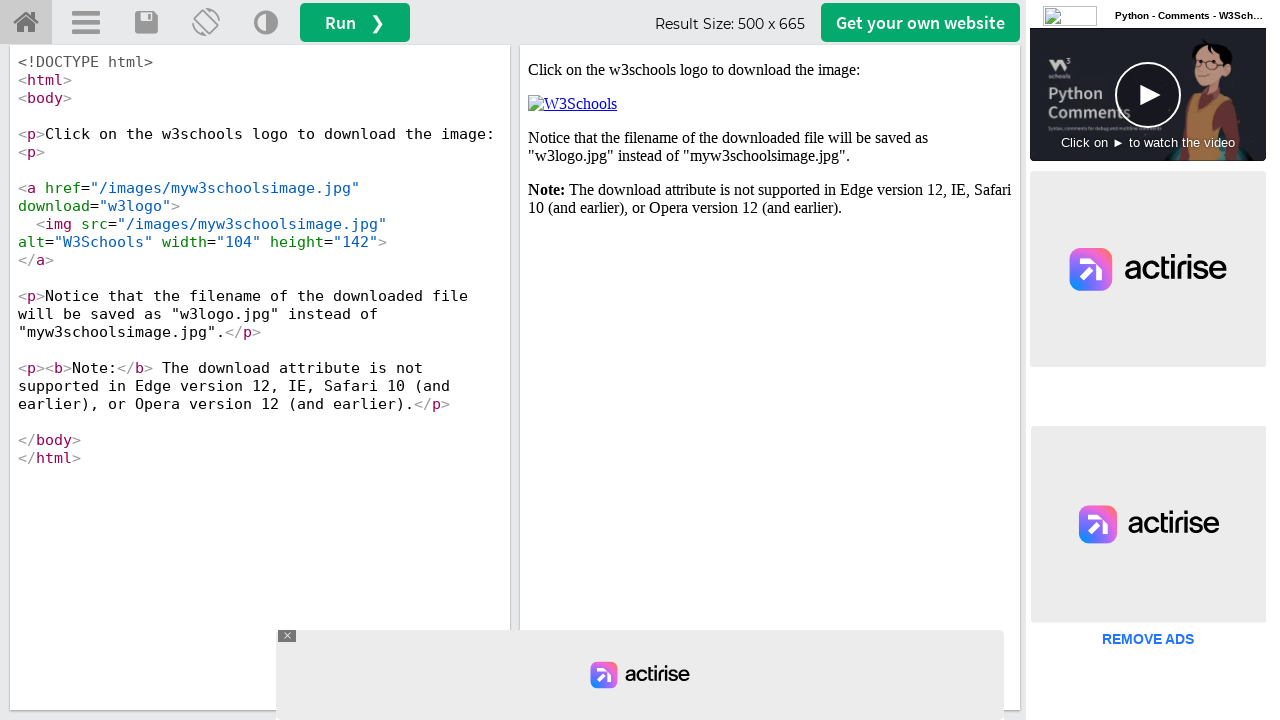

Clicked download link image in iframe at (572, 104) on iframe#iframeResult >> internal:control=enter-frame >> a > img
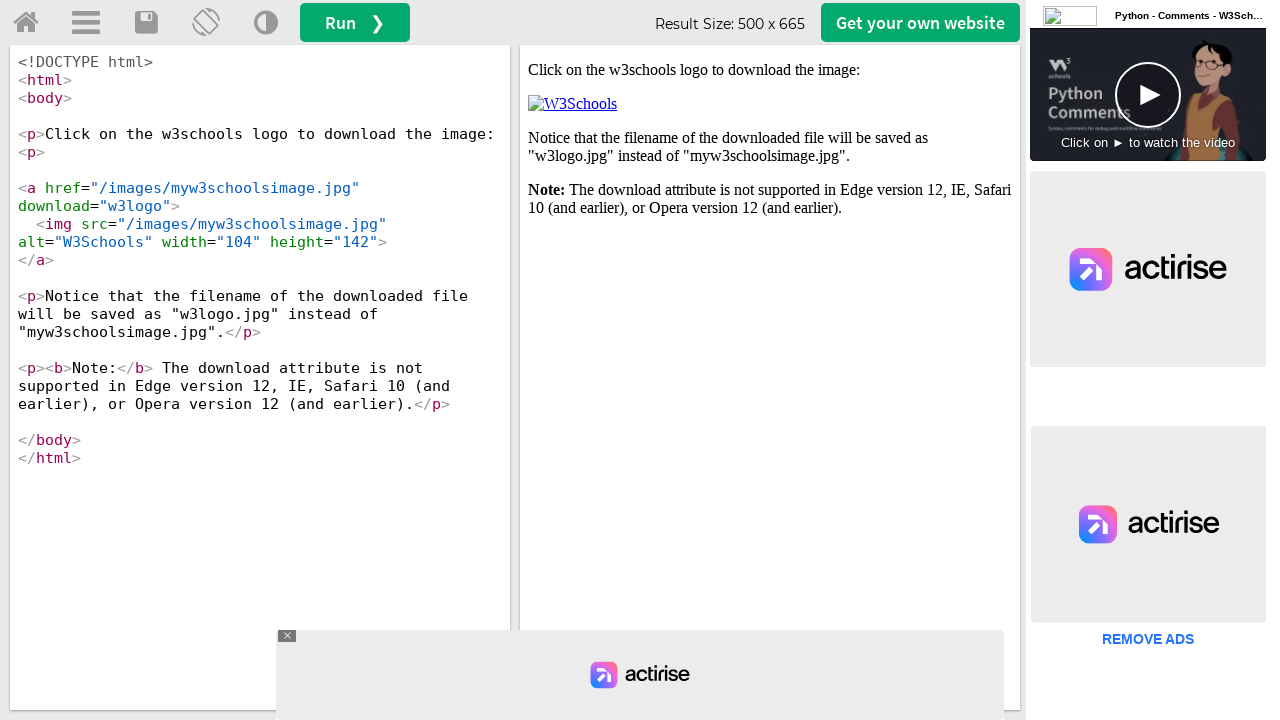

Waited 1 second for download to initiate
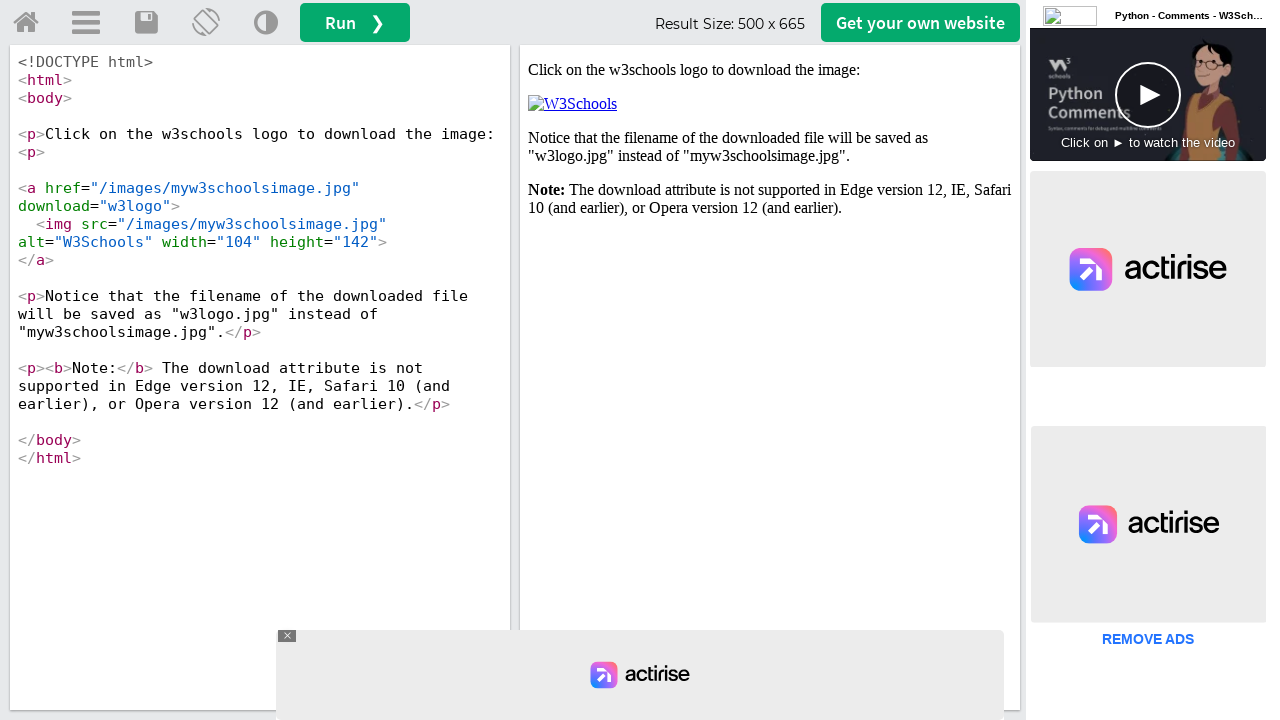

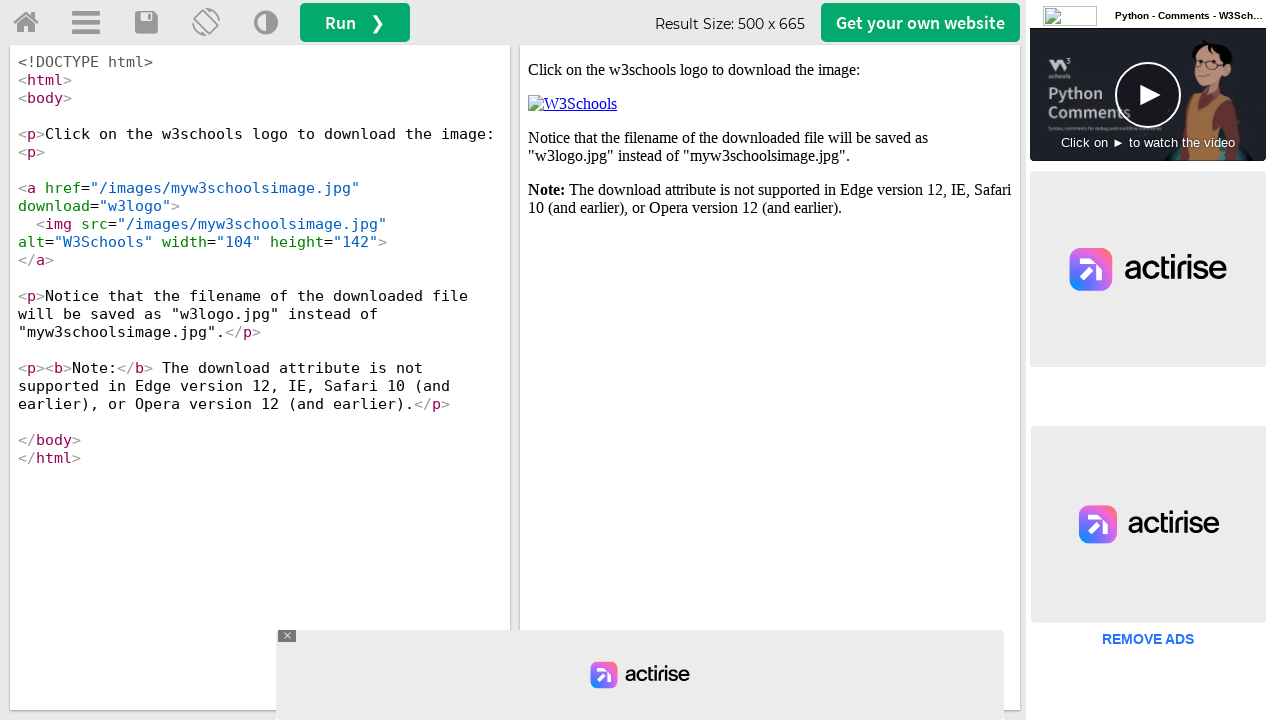